Tests drag and drop functionality by dragging an Angular logo image to a designated drop zone

Starting URL: https://demo.automationtesting.in/Static.html

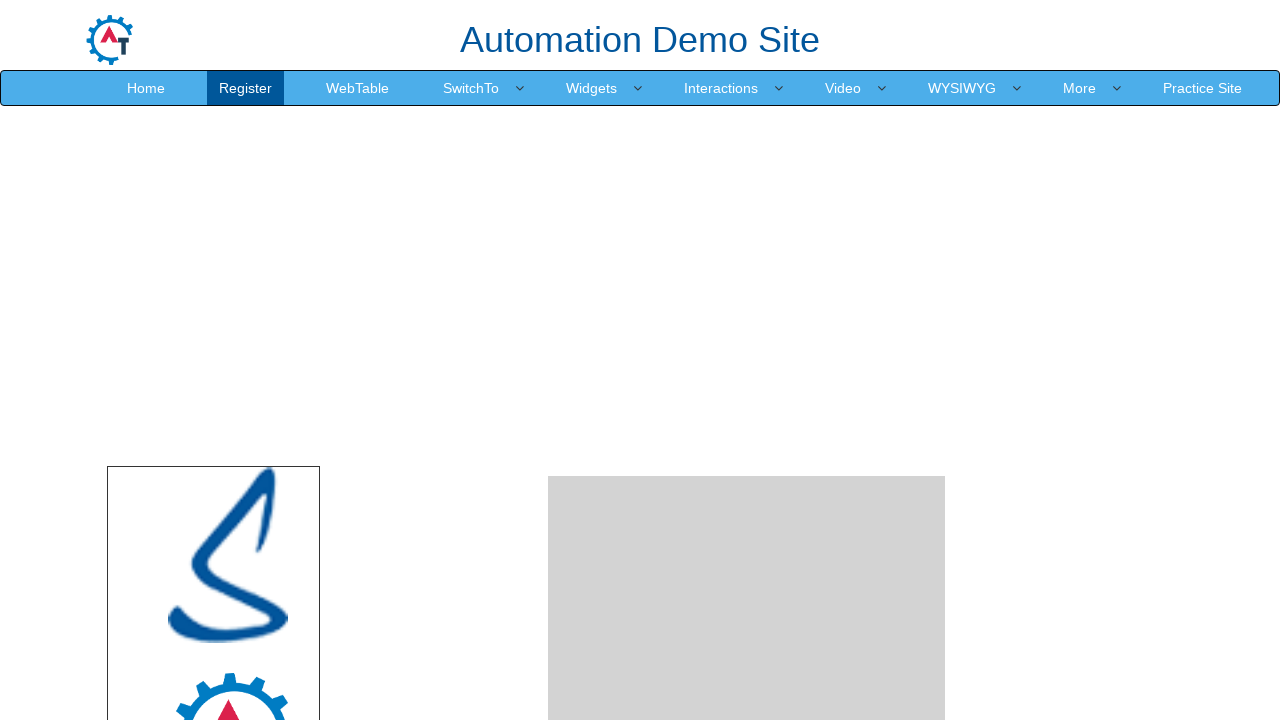

Located the draggable Angular logo element
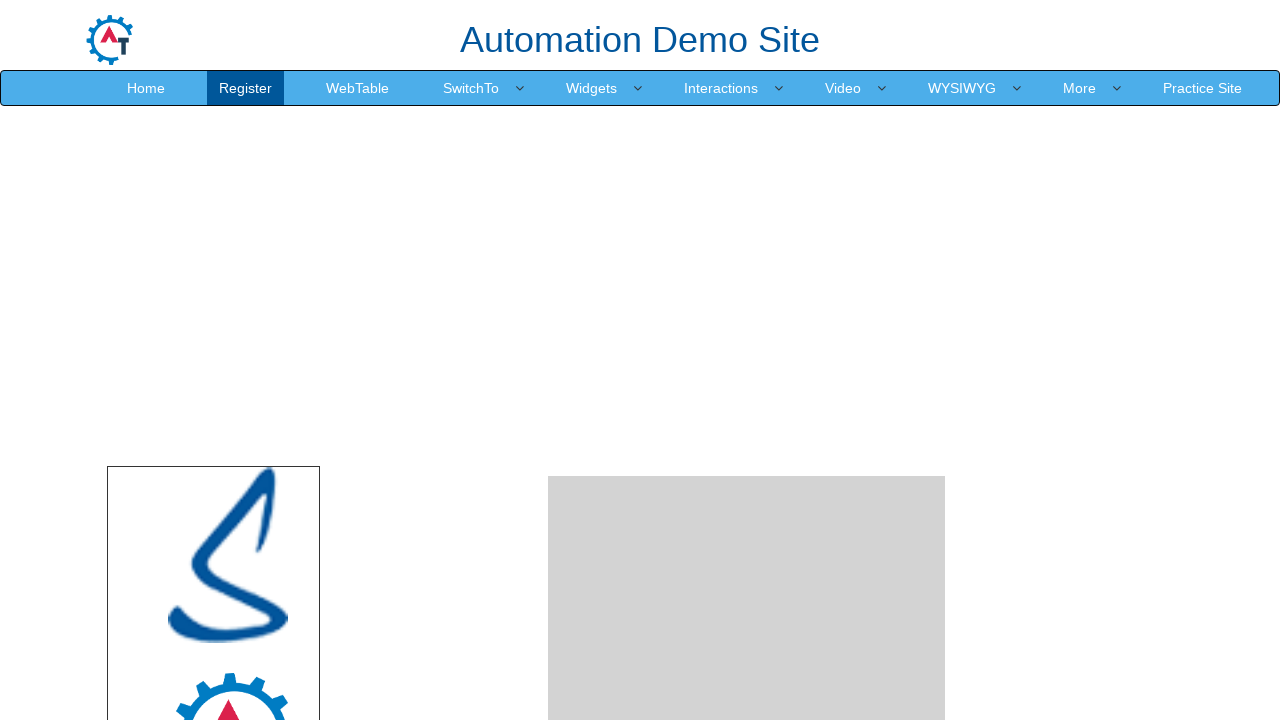

Located the drop target zone
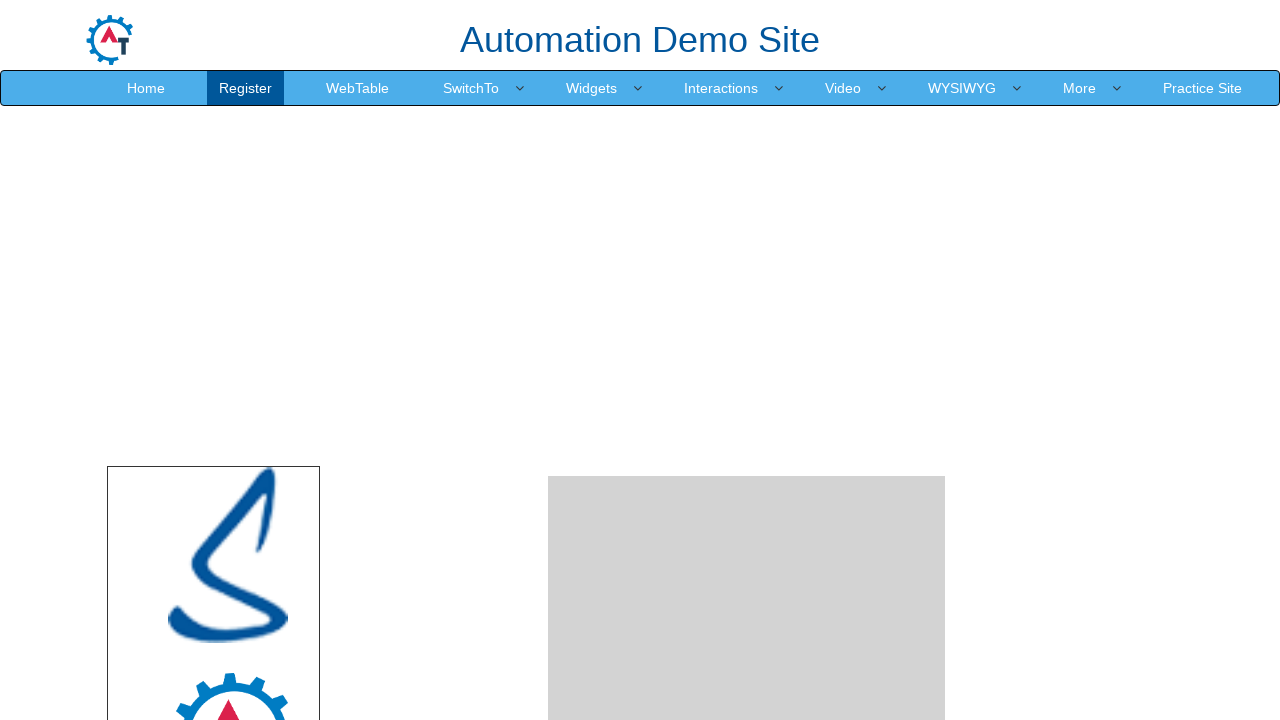

Dragged Angular logo image to the drop zone at (747, 481)
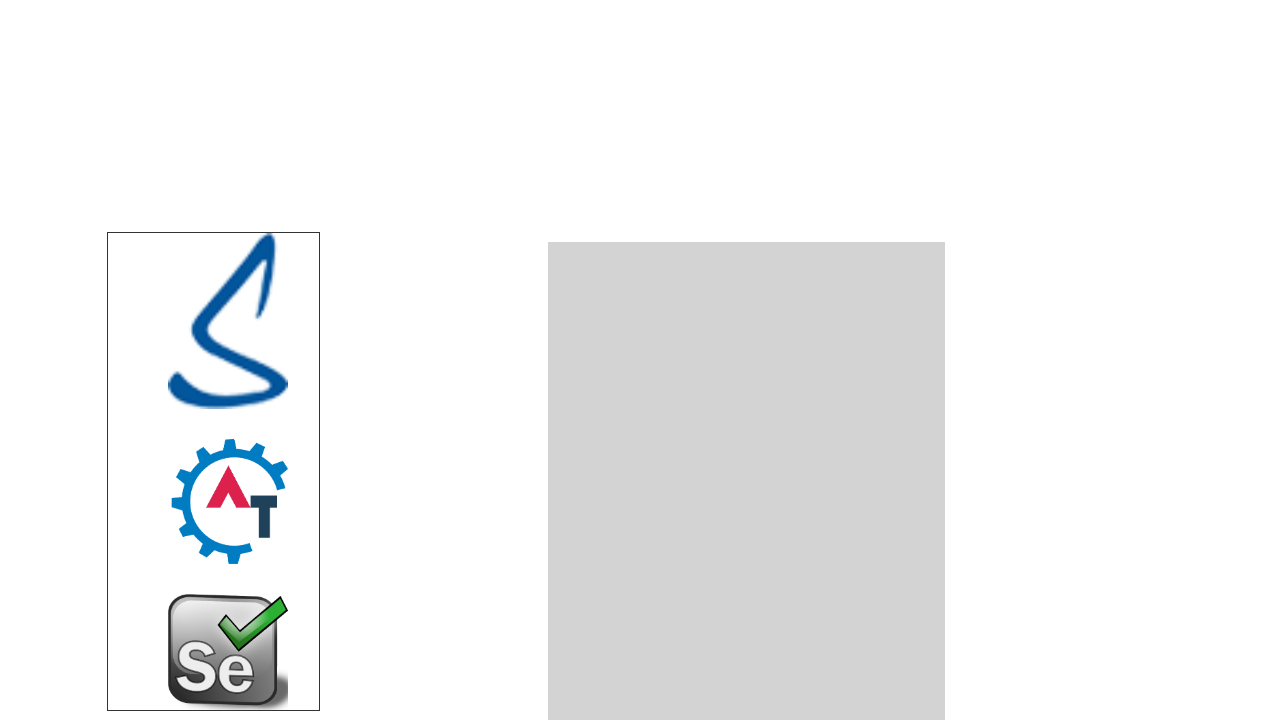

Waited 1 second for drag and drop action to complete
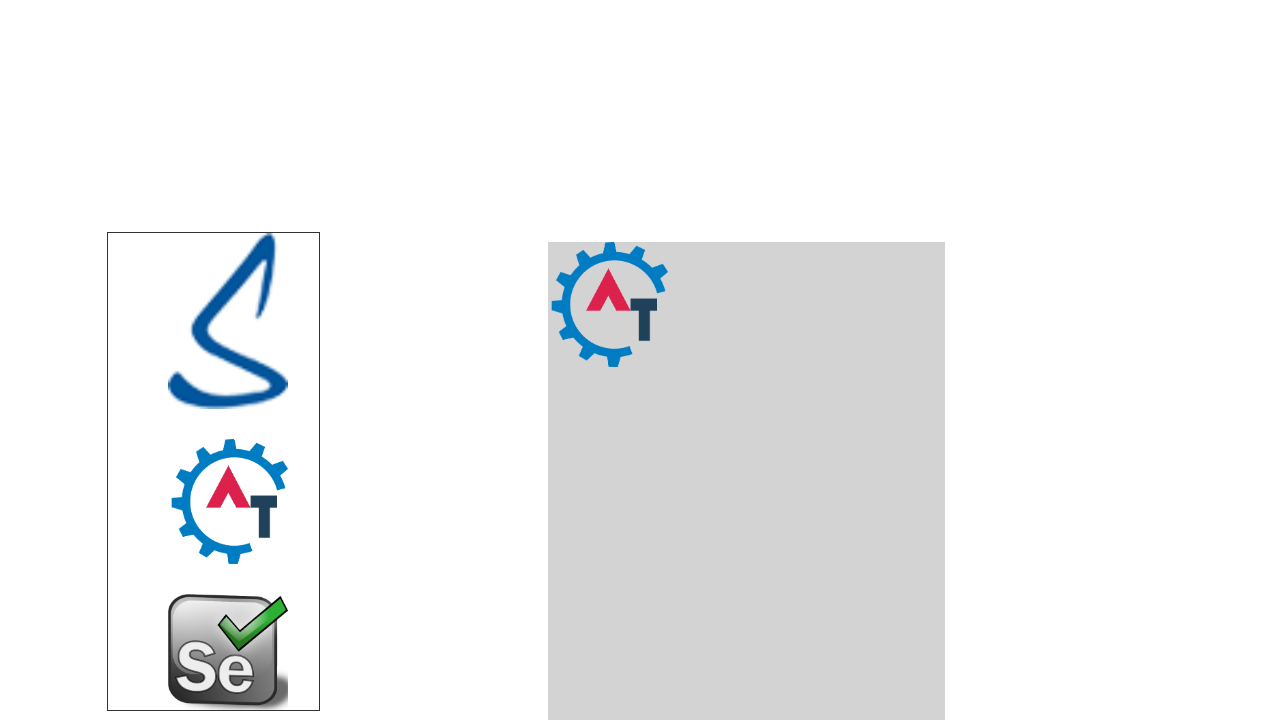

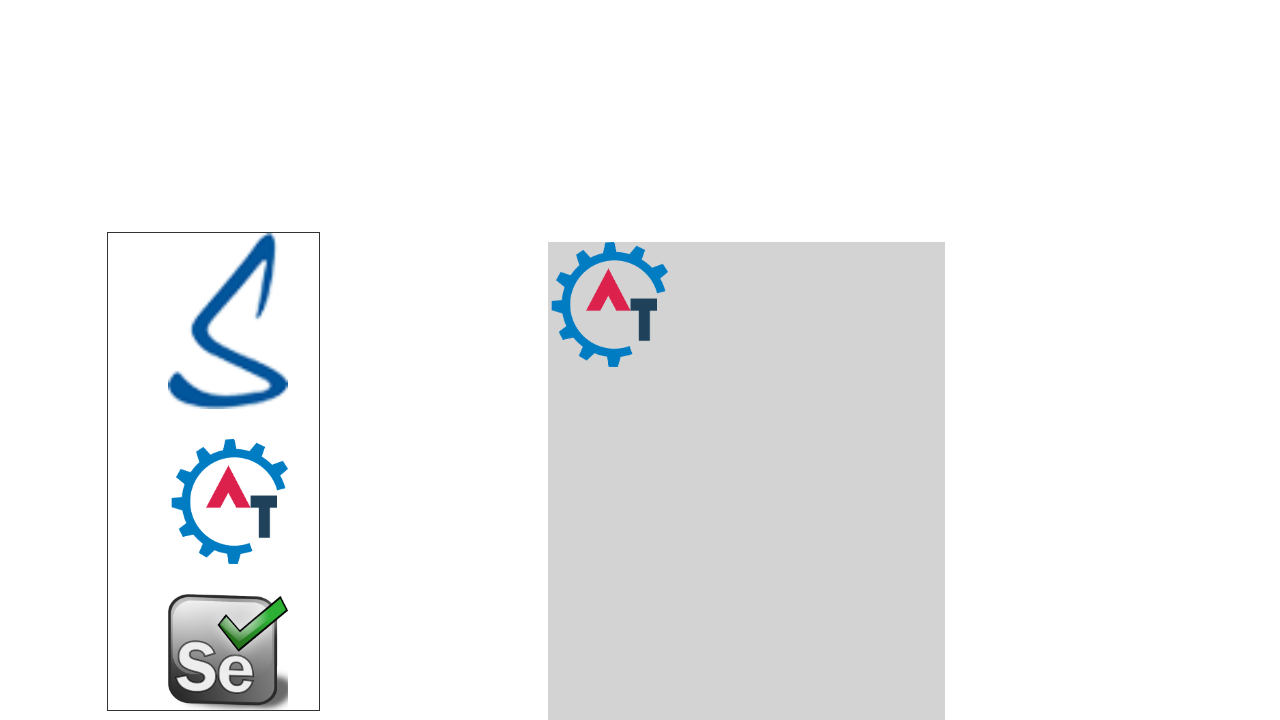